Tests a math quiz form by reading two numbers from the page, calculating their sum, selecting the answer from a dropdown, and submitting the form

Starting URL: http://suninjuly.github.io/selects2.html

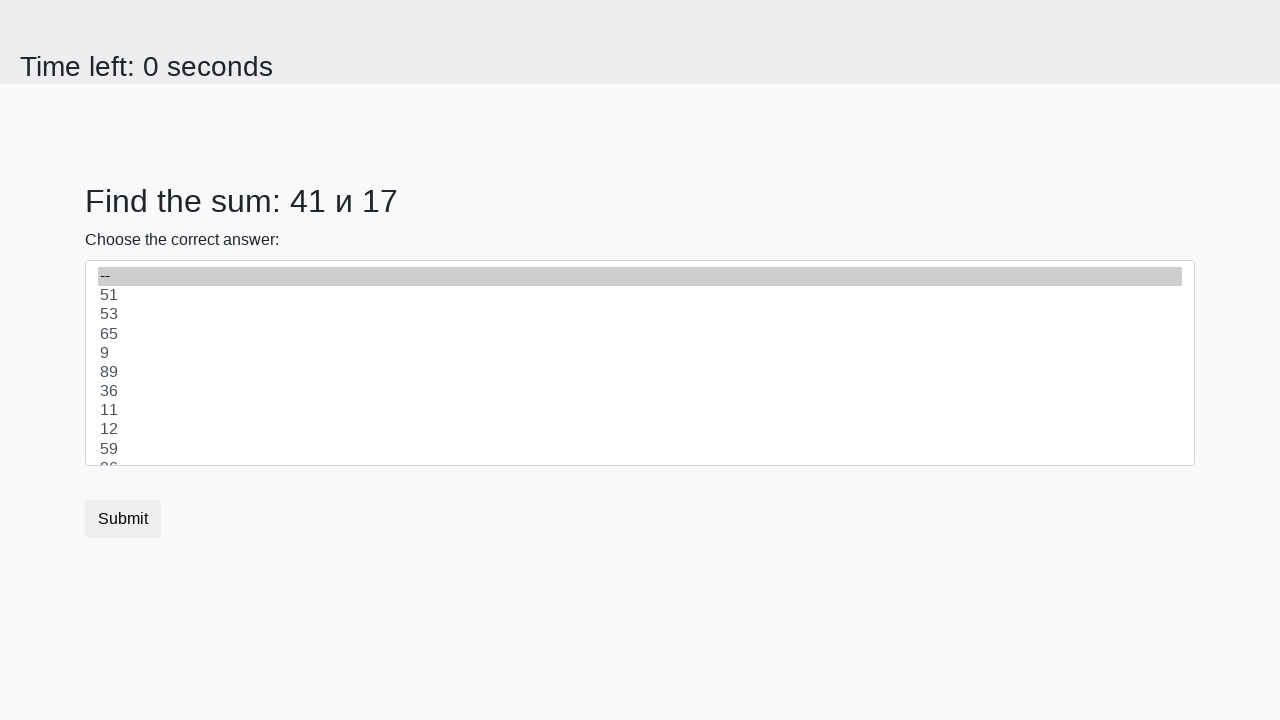

Read first number from #num1 element
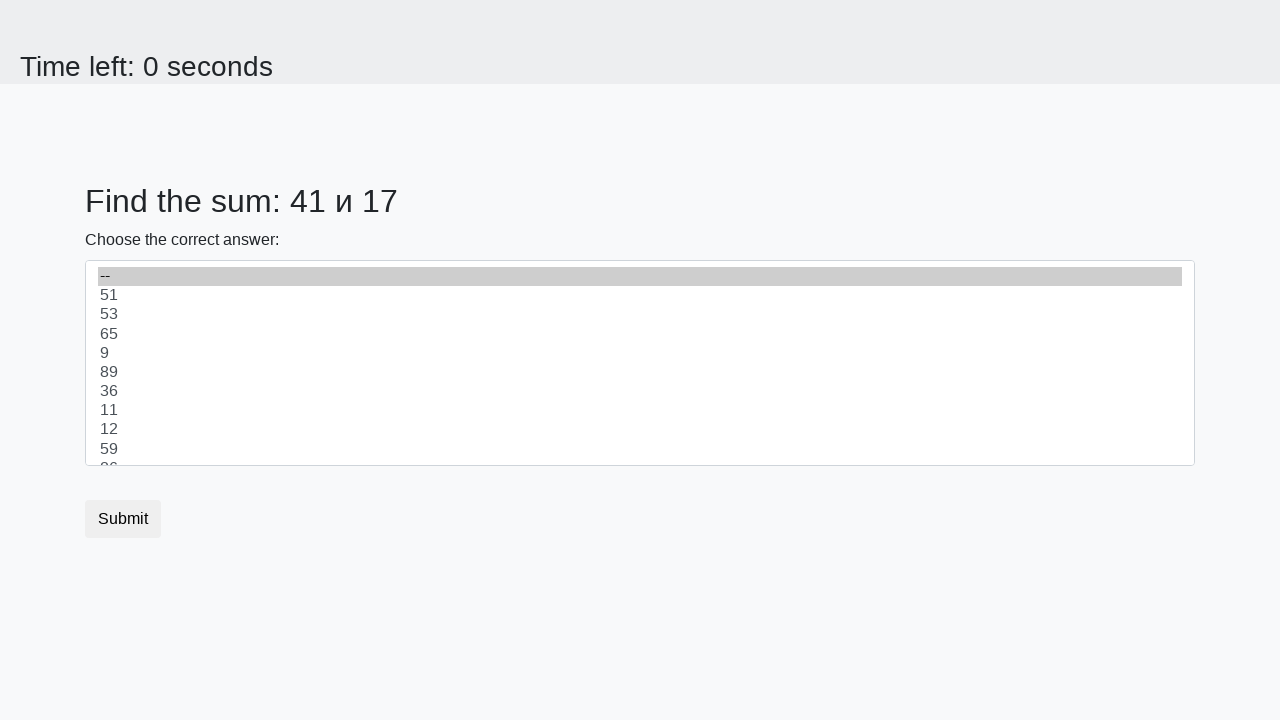

Read second number from #num2 element
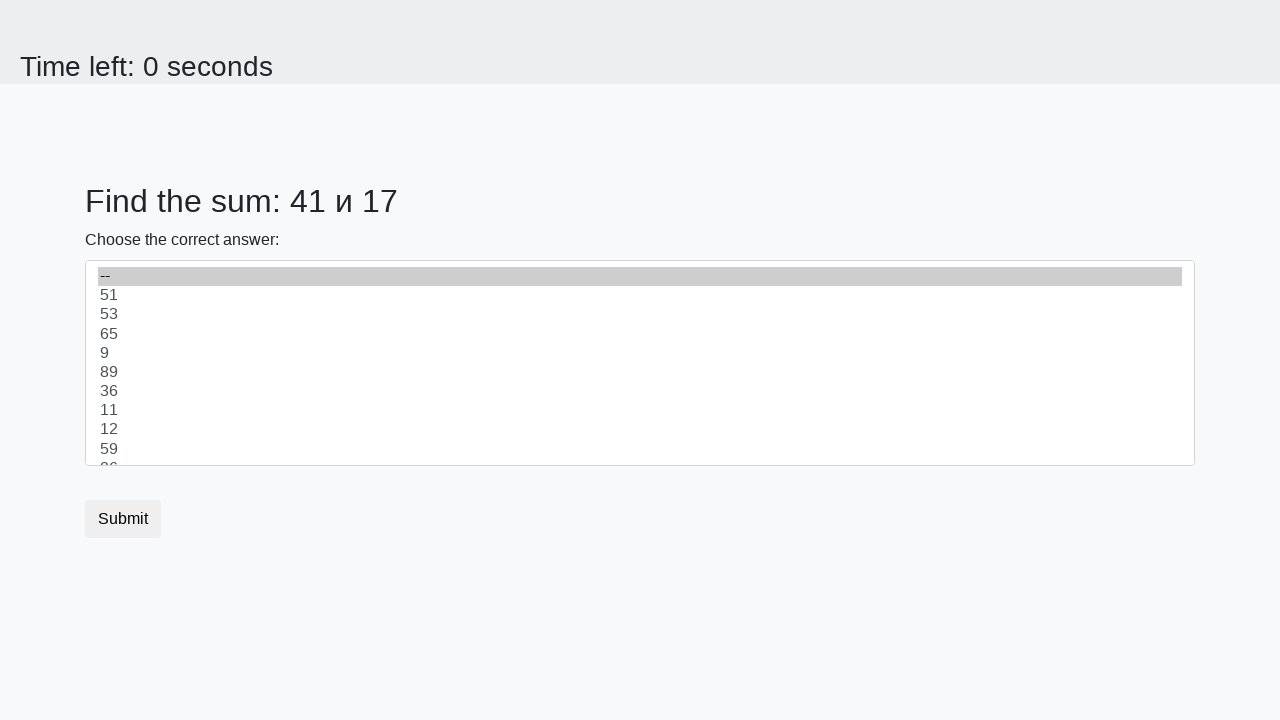

Calculated sum: 41 + 17 = 58
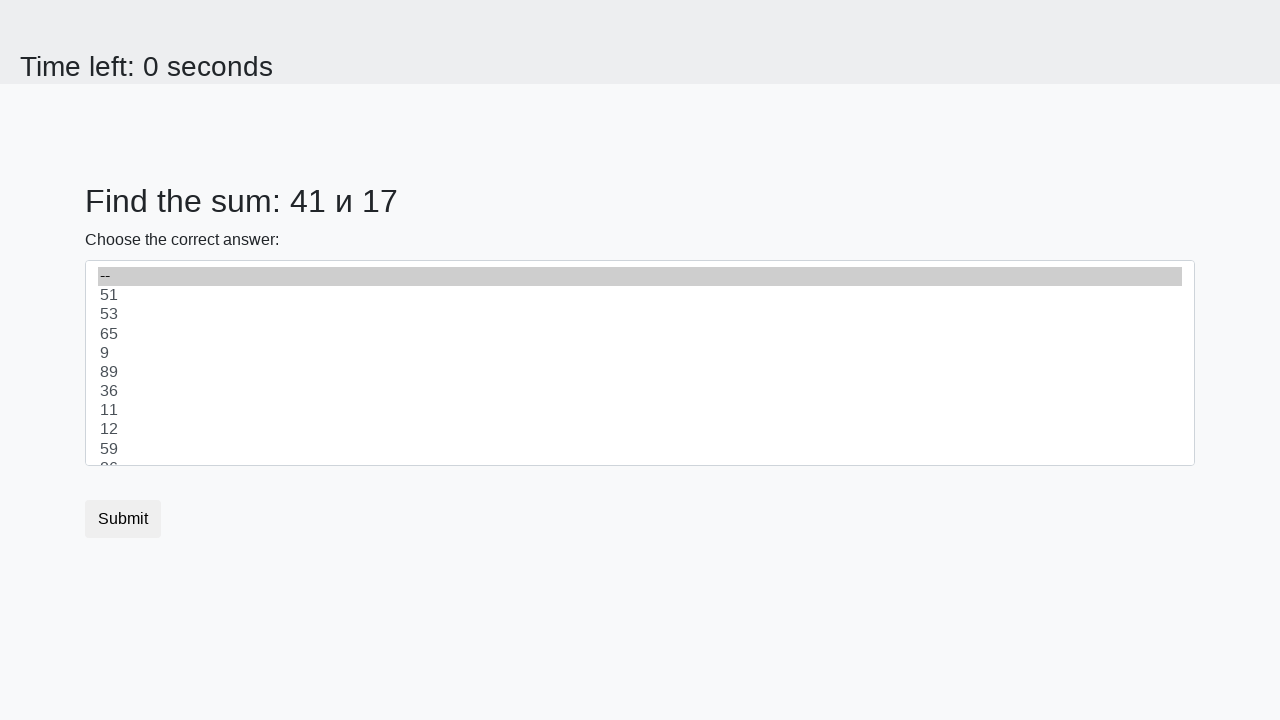

Selected answer '58' from dropdown on #dropdown
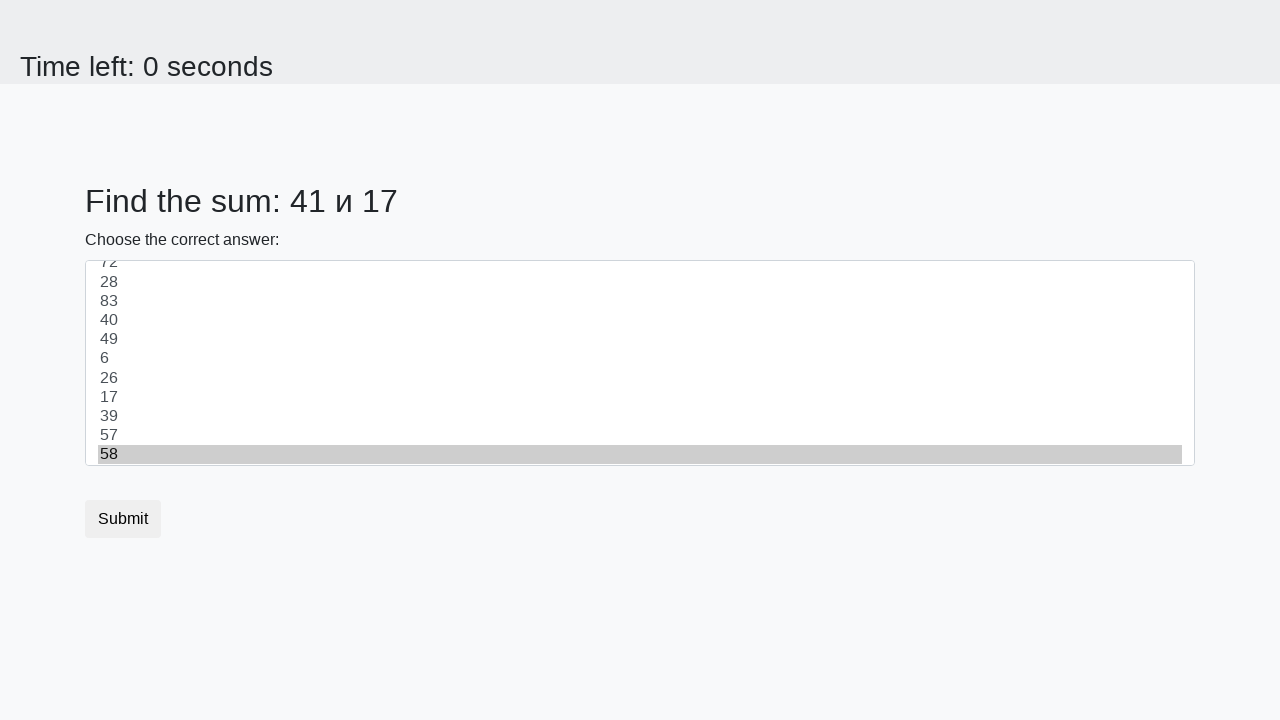

Clicked submit button to submit the quiz at (123, 519) on button.btn
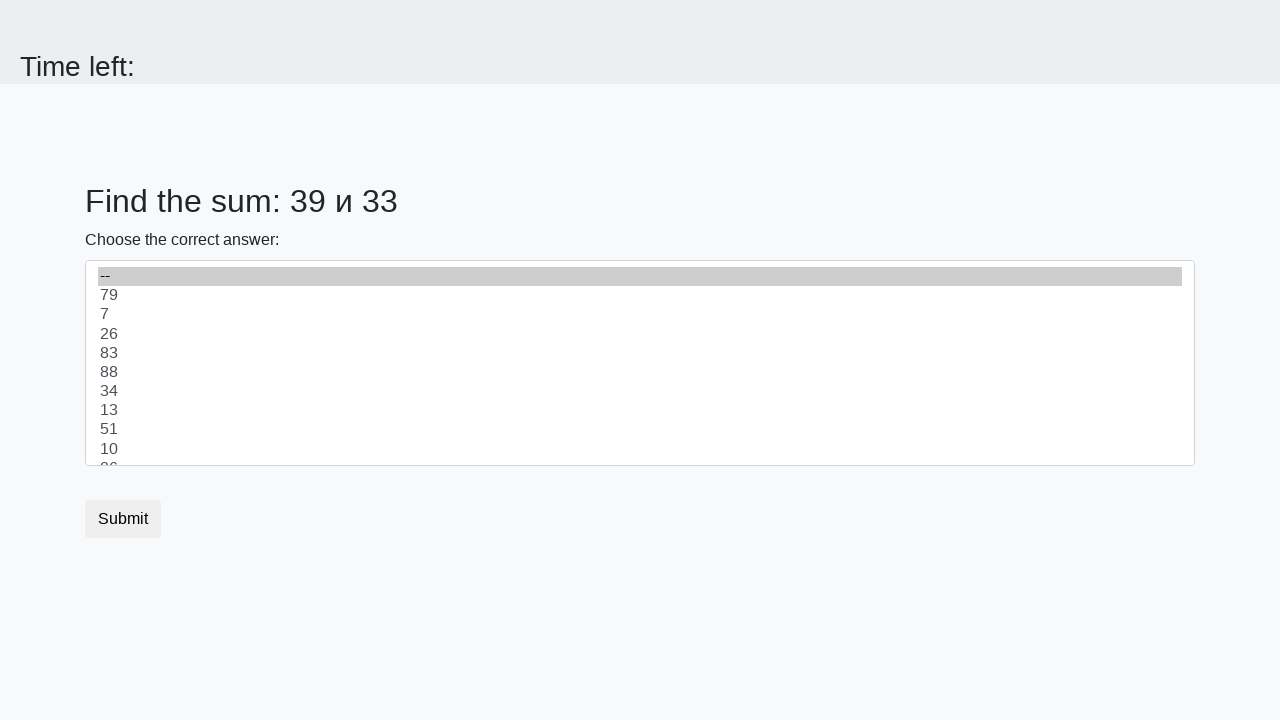

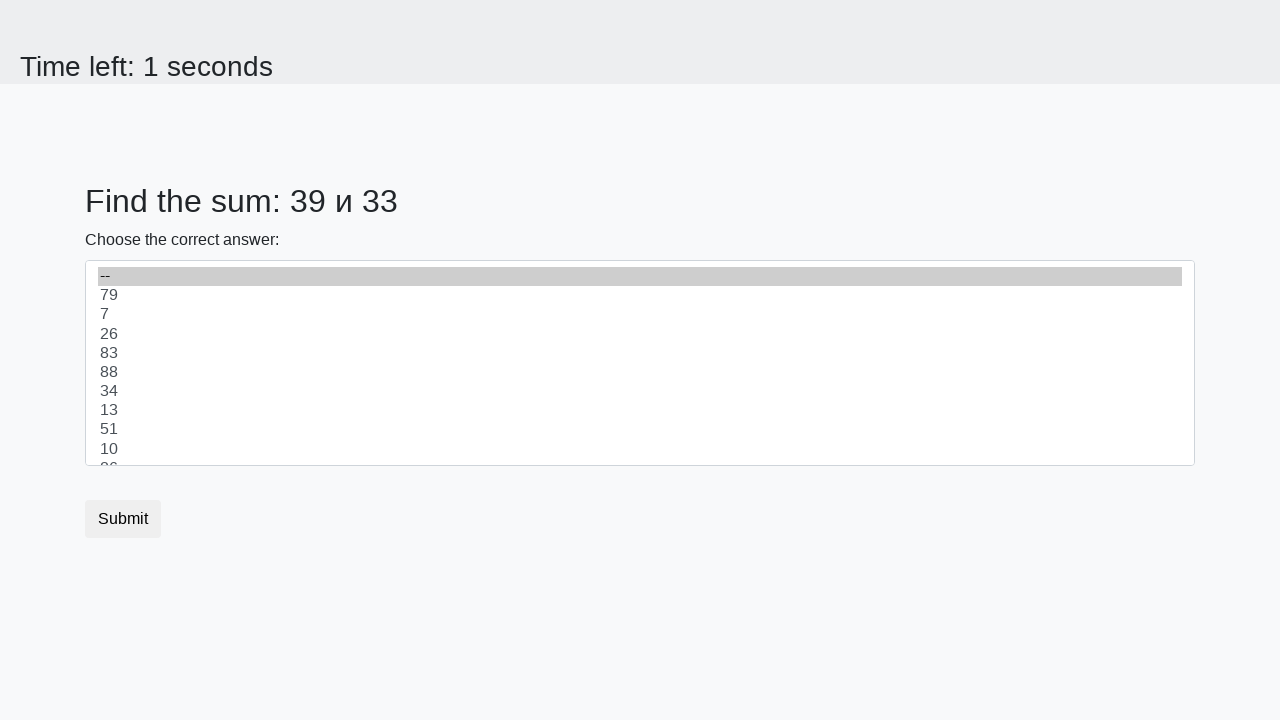